Tests iframe handling by switching between frames, entering text in input fields within single and nested frames

Starting URL: http://demo.automationtesting.in/Frames.html

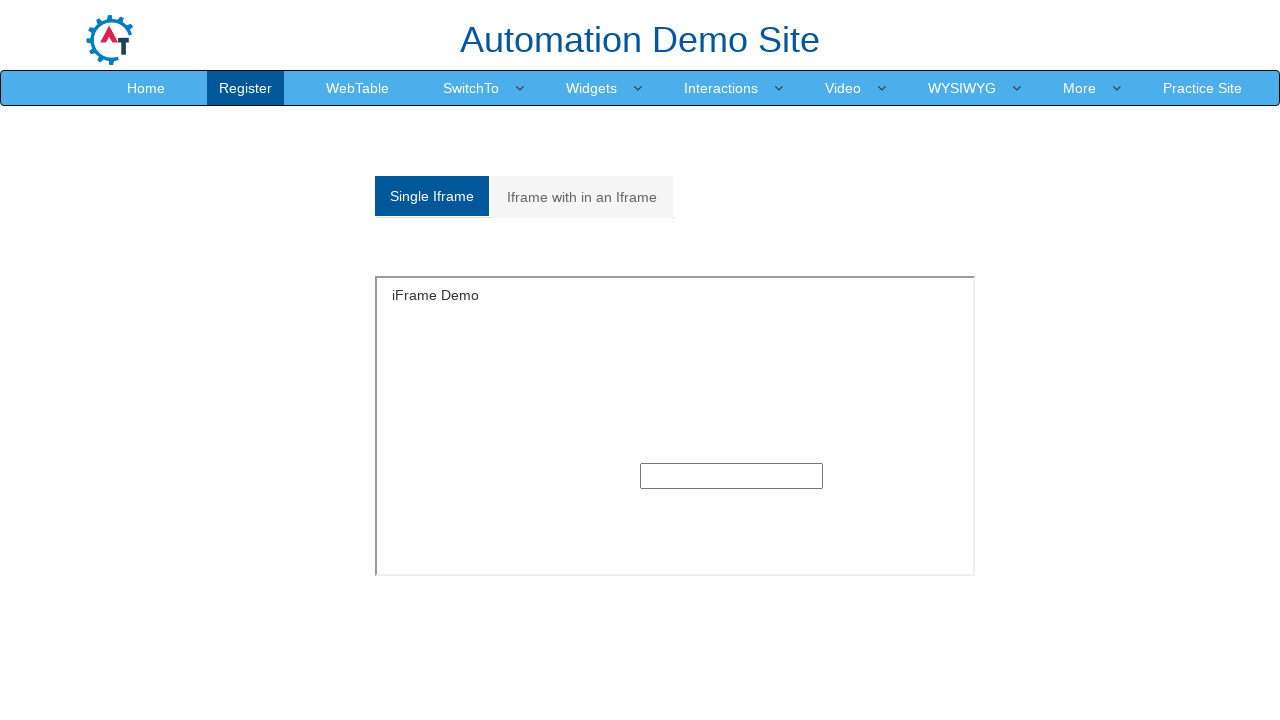

Located single frame with id 'singleframe'
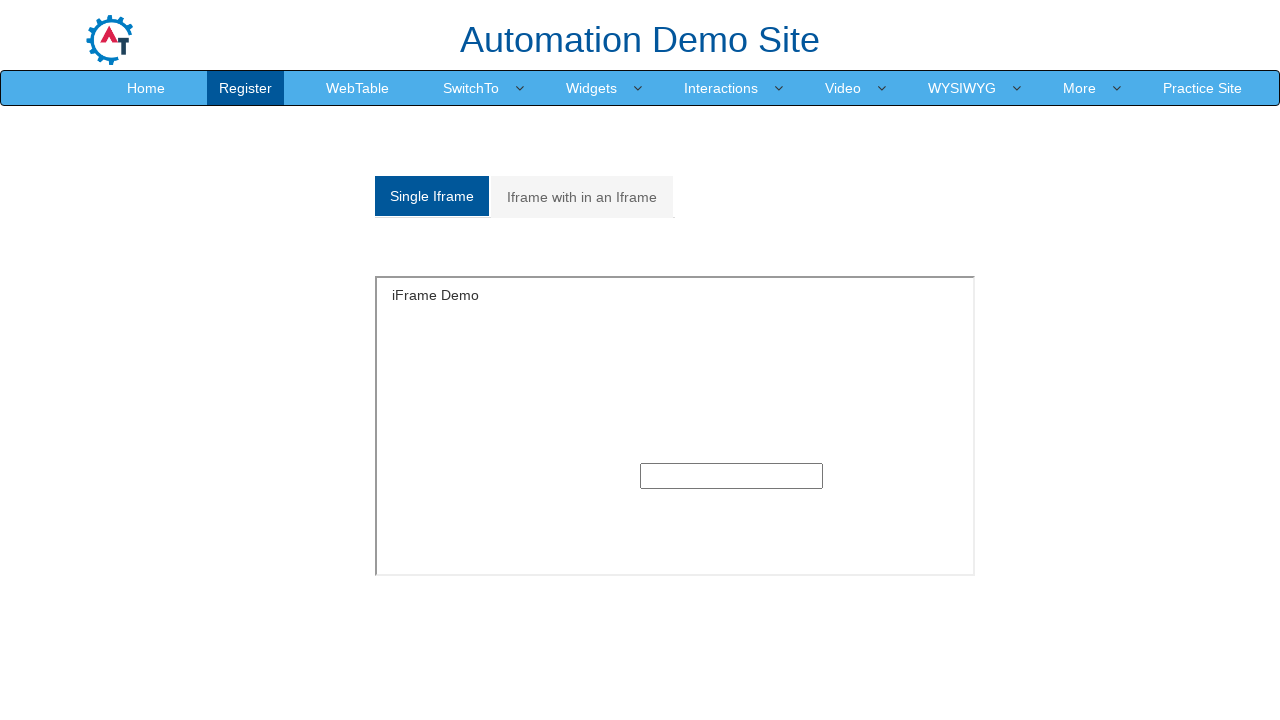

Filled text input in single frame with 'hello' on #singleframe >> internal:control=enter-frame >> input[type='text']
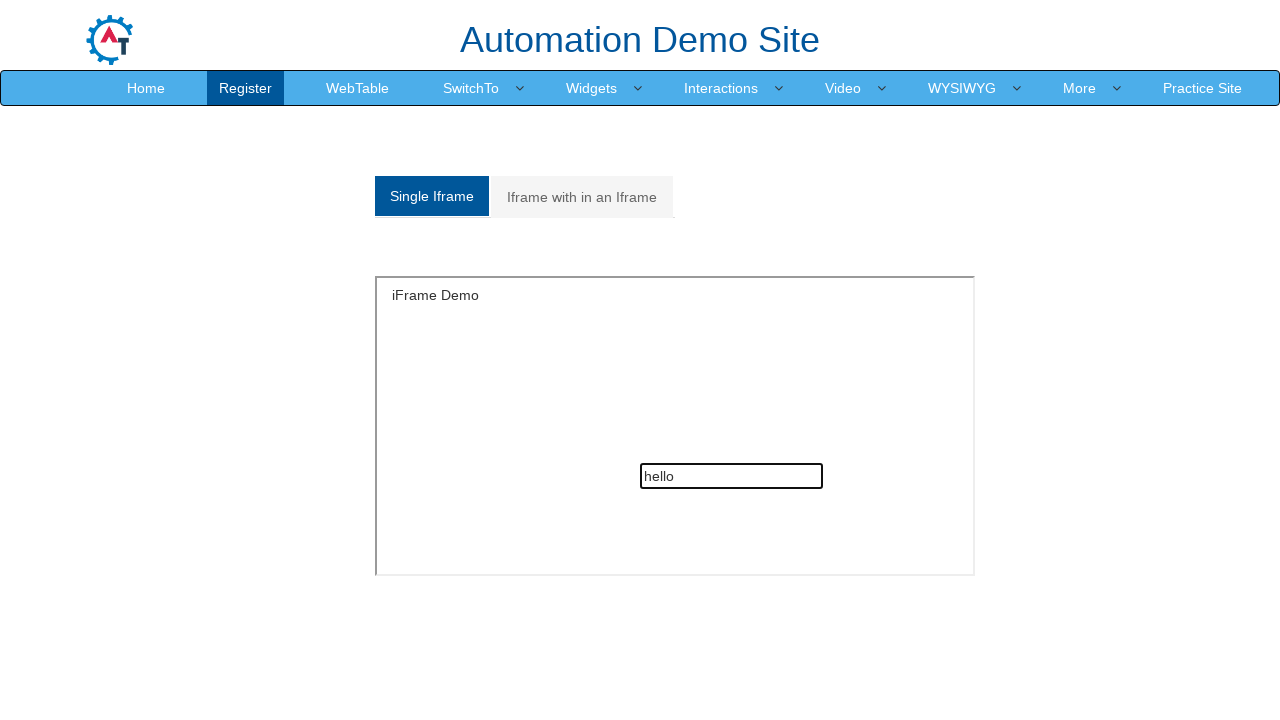

Clicked on 'Iframe with in an Iframe' tab at (582, 197) on xpath=//*[contains(text(),'Iframe with in an Iframe')]
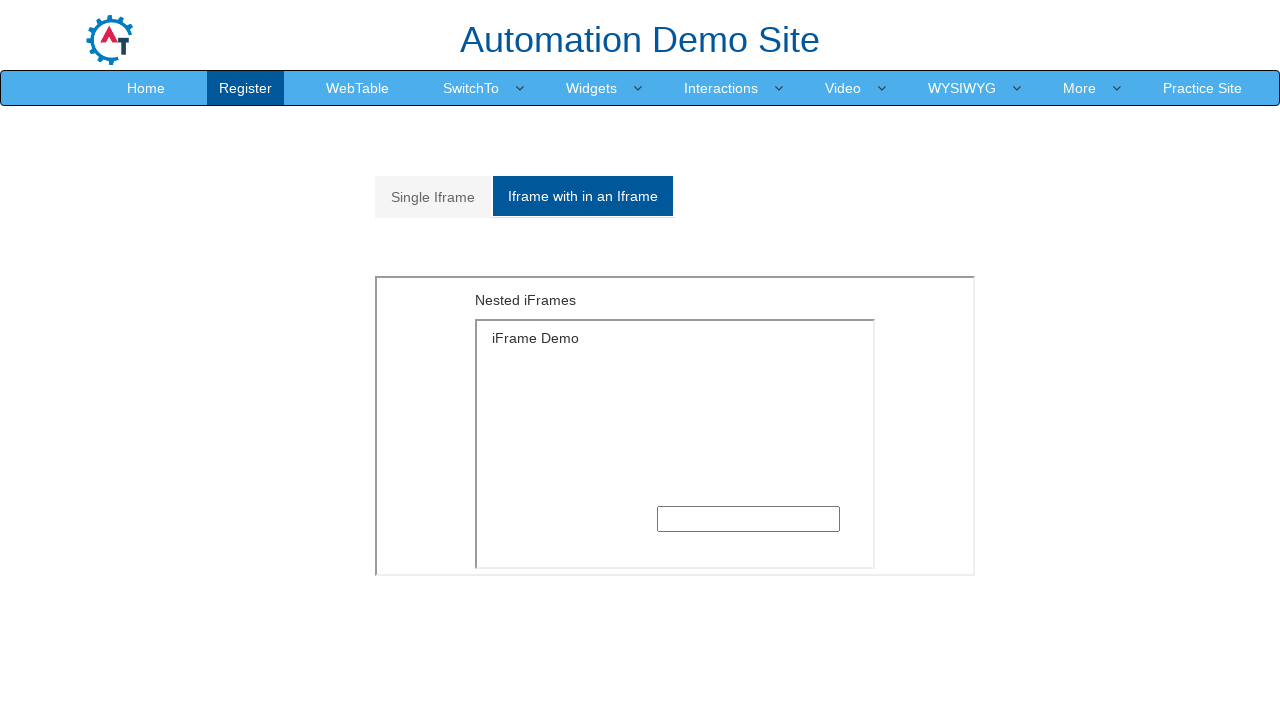

Located parent frame with src 'MultipleFrames.html'
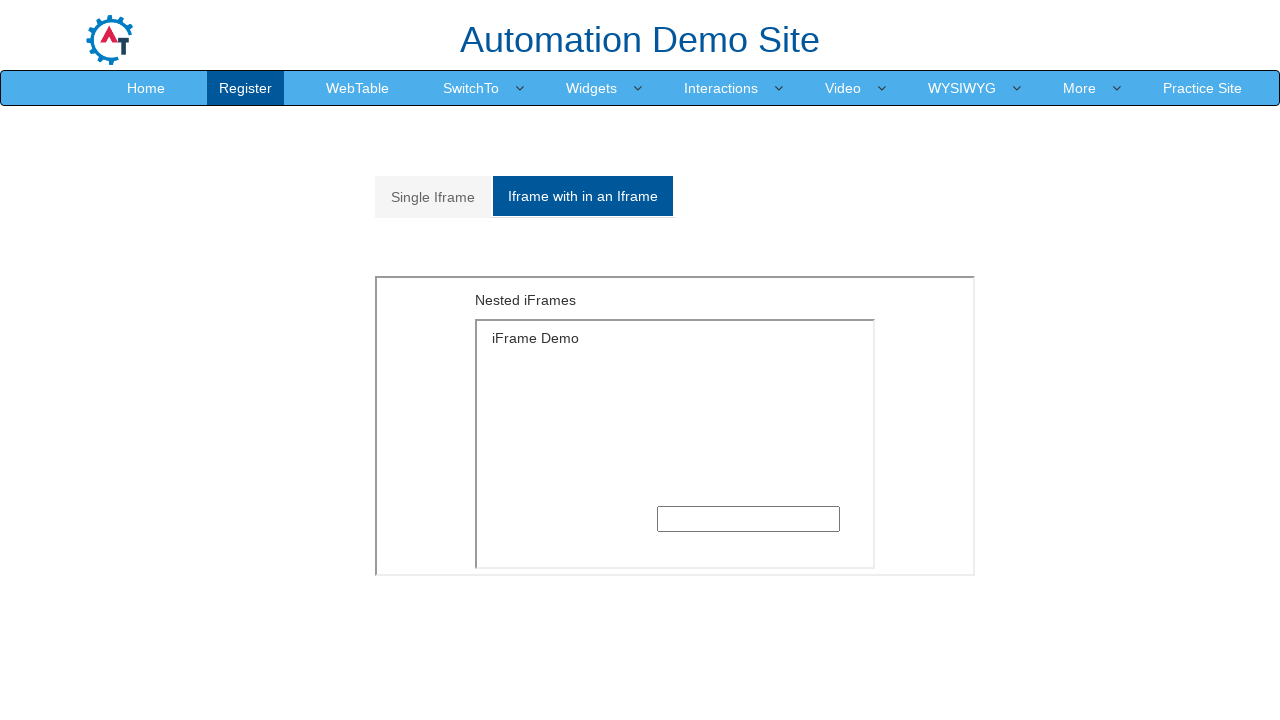

Located child frame with src 'SingleFrame.html' within parent frame
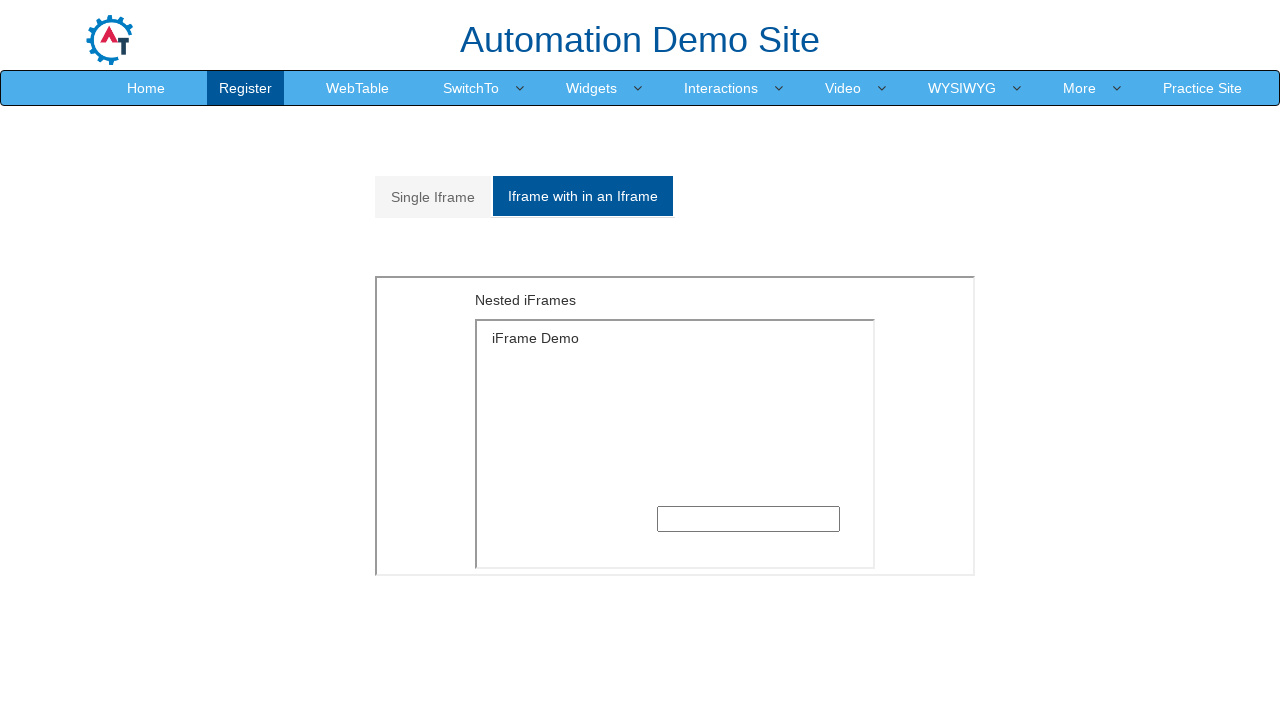

Filled text input in nested frame with 'inside second frame' on iframe[src='MultipleFrames.html'] >> internal:control=enter-frame >> iframe[src=
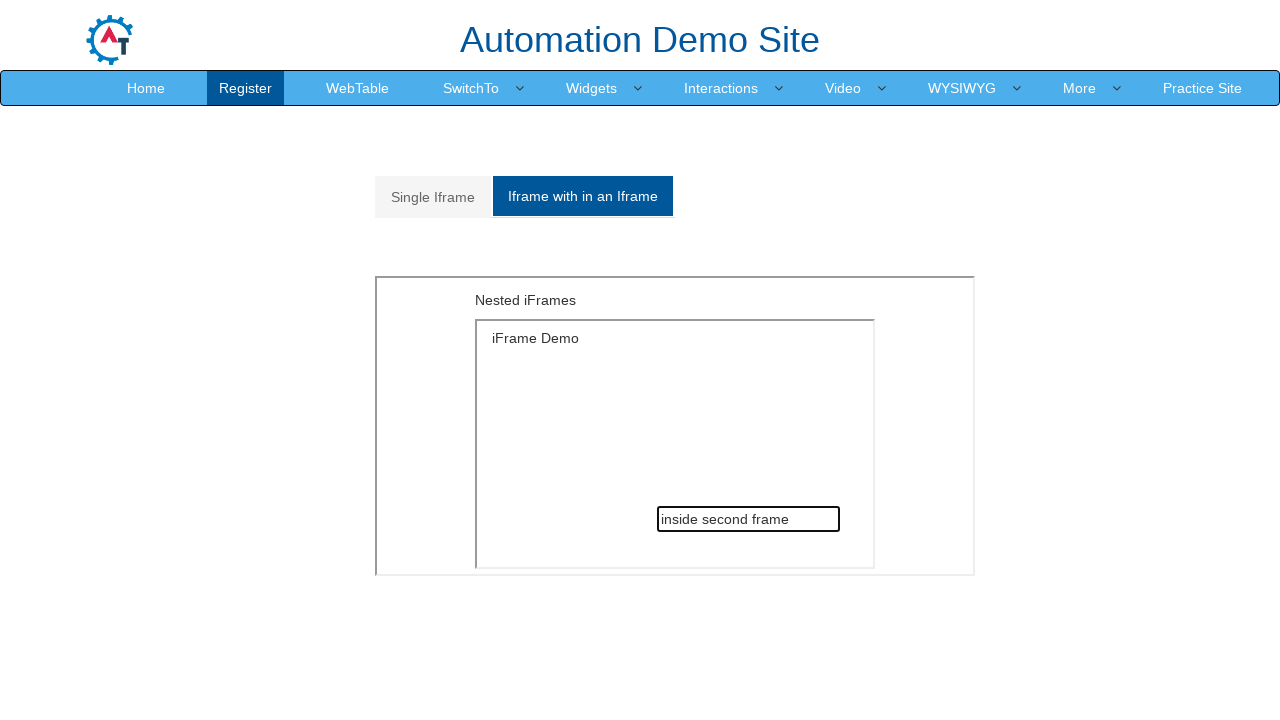

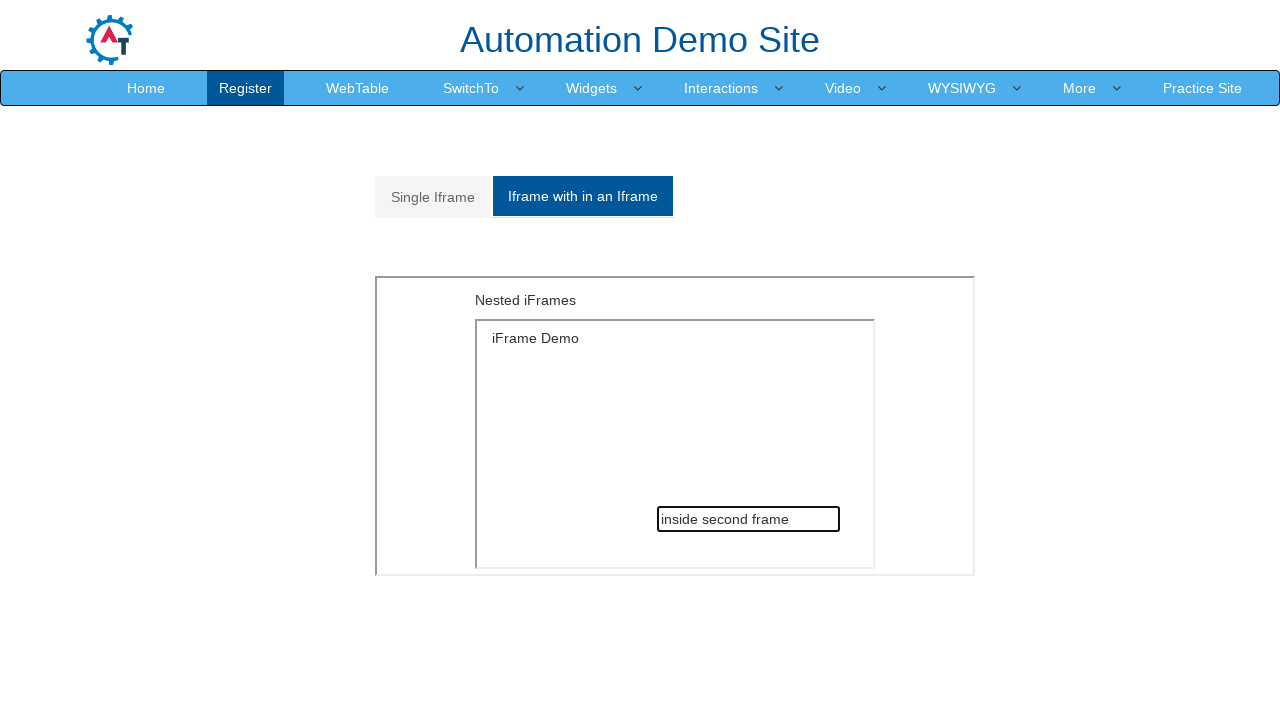